Tests the add/remove elements functionality by clicking "Add Element" to create a Delete button, verifying it appears, then clicking Delete and verifying the element is removed from the page.

Starting URL: https://practice.cydeo.com/add_remove_elements/

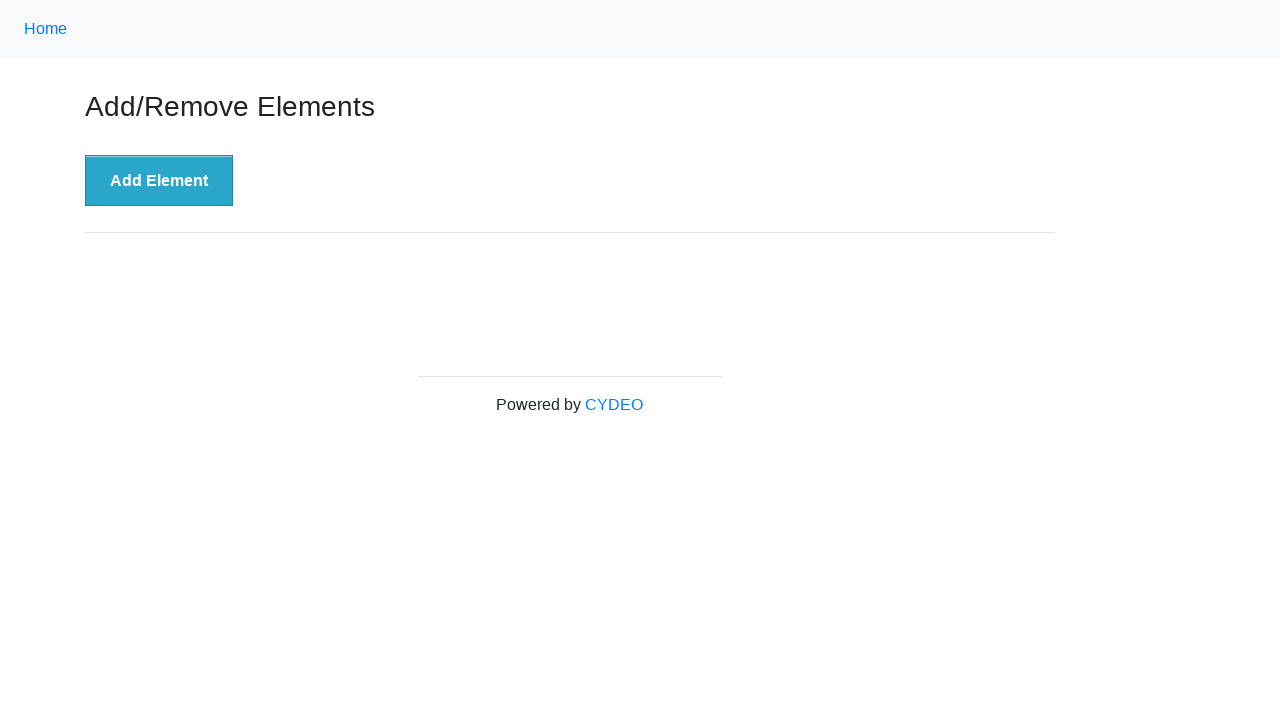

Clicked 'Add Element' button at (159, 181) on xpath=//button[.='Add Element']
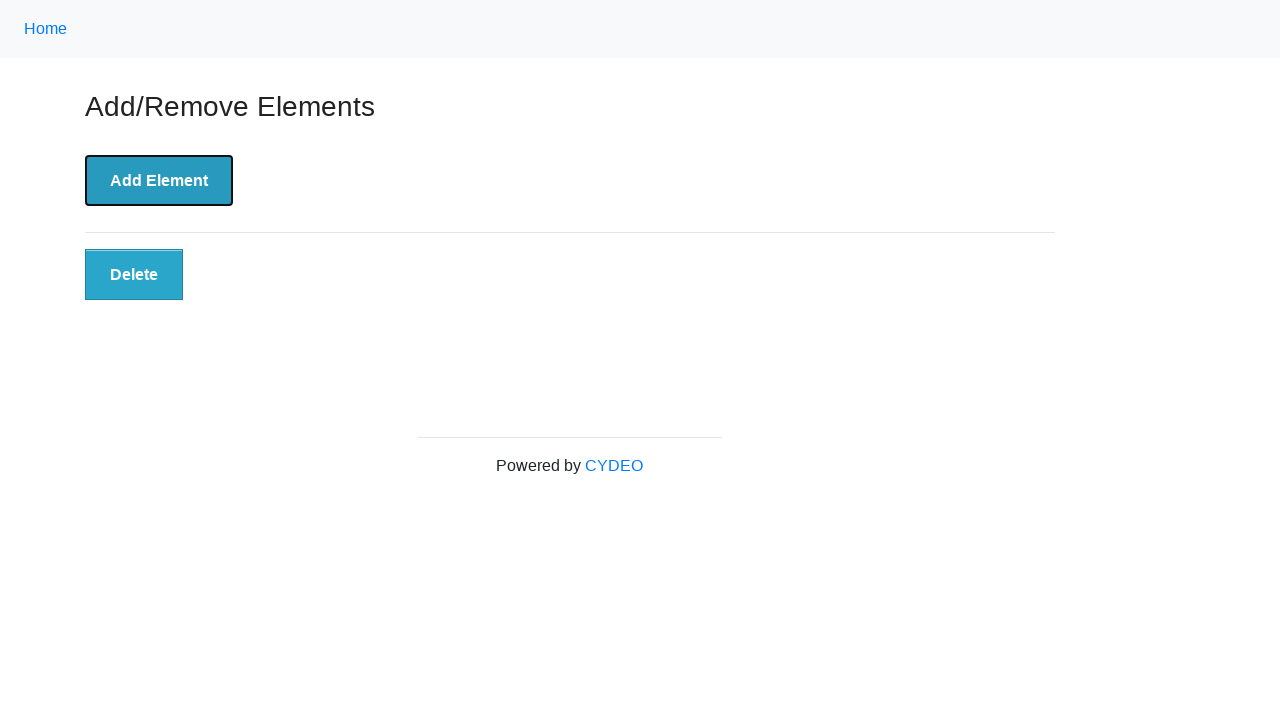

Delete button appeared and is visible
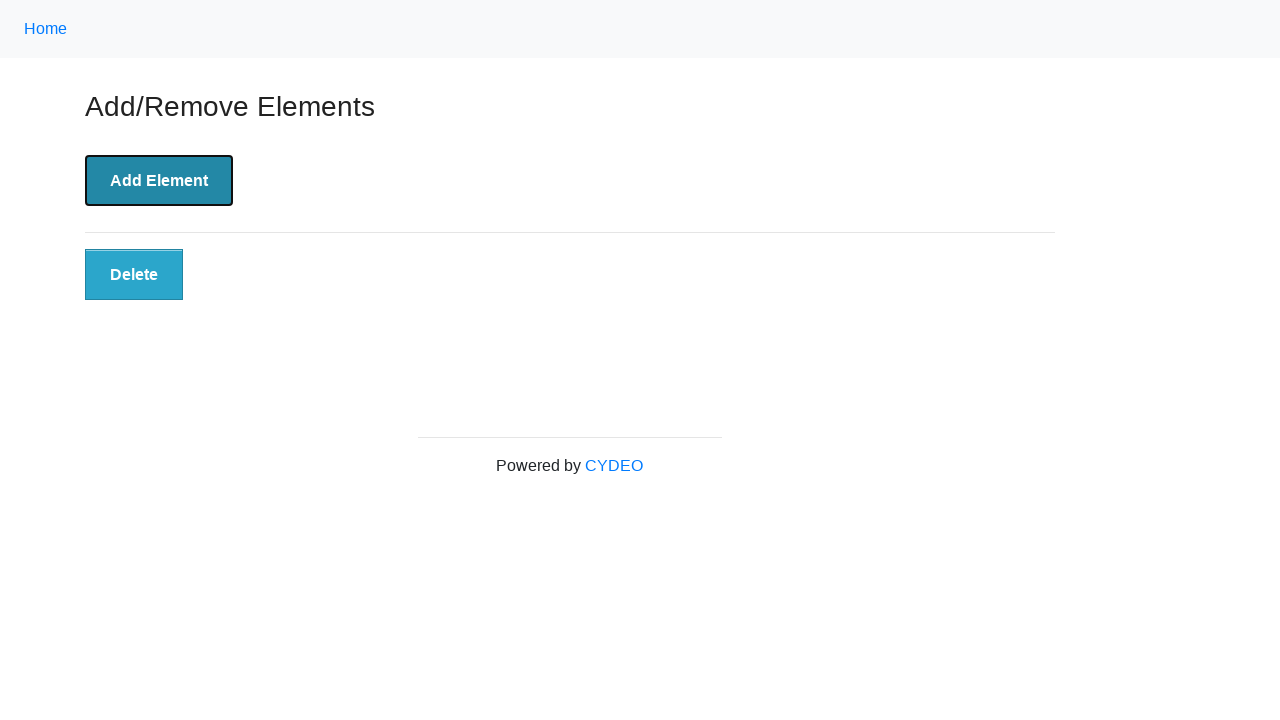

Verified Delete button is visible
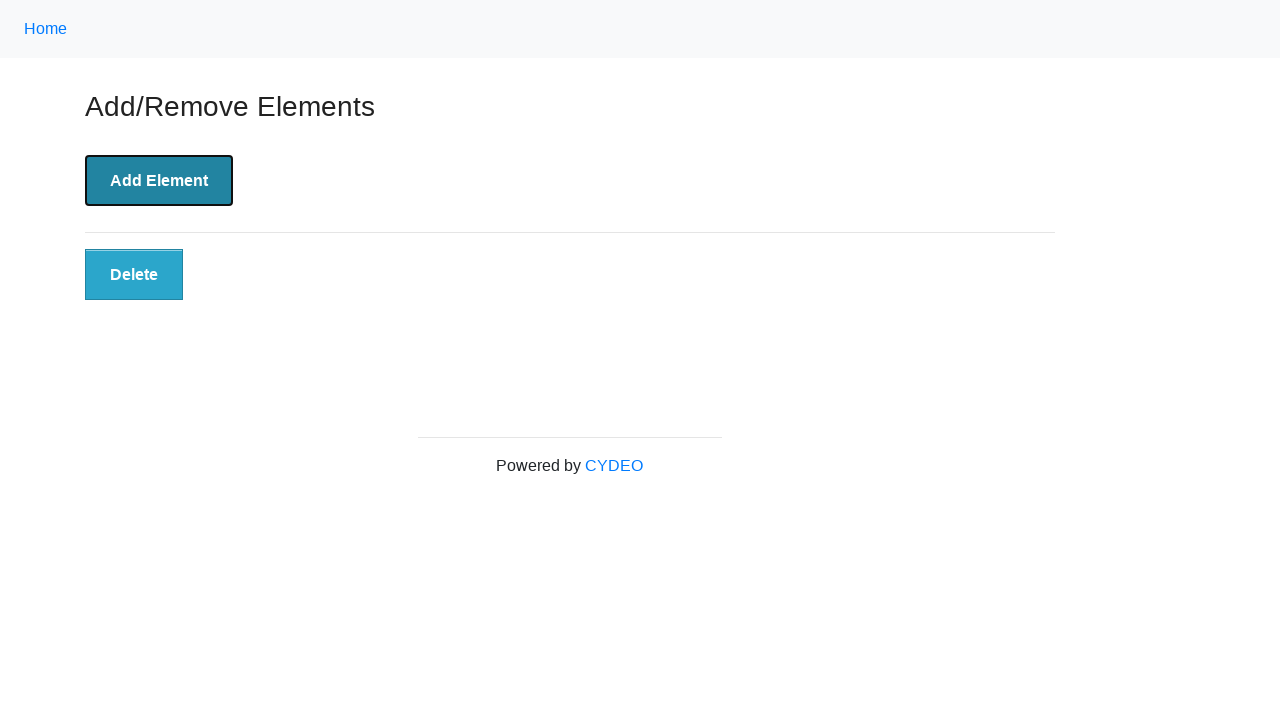

Clicked Delete button at (134, 275) on xpath=//button[@class='added-manually']
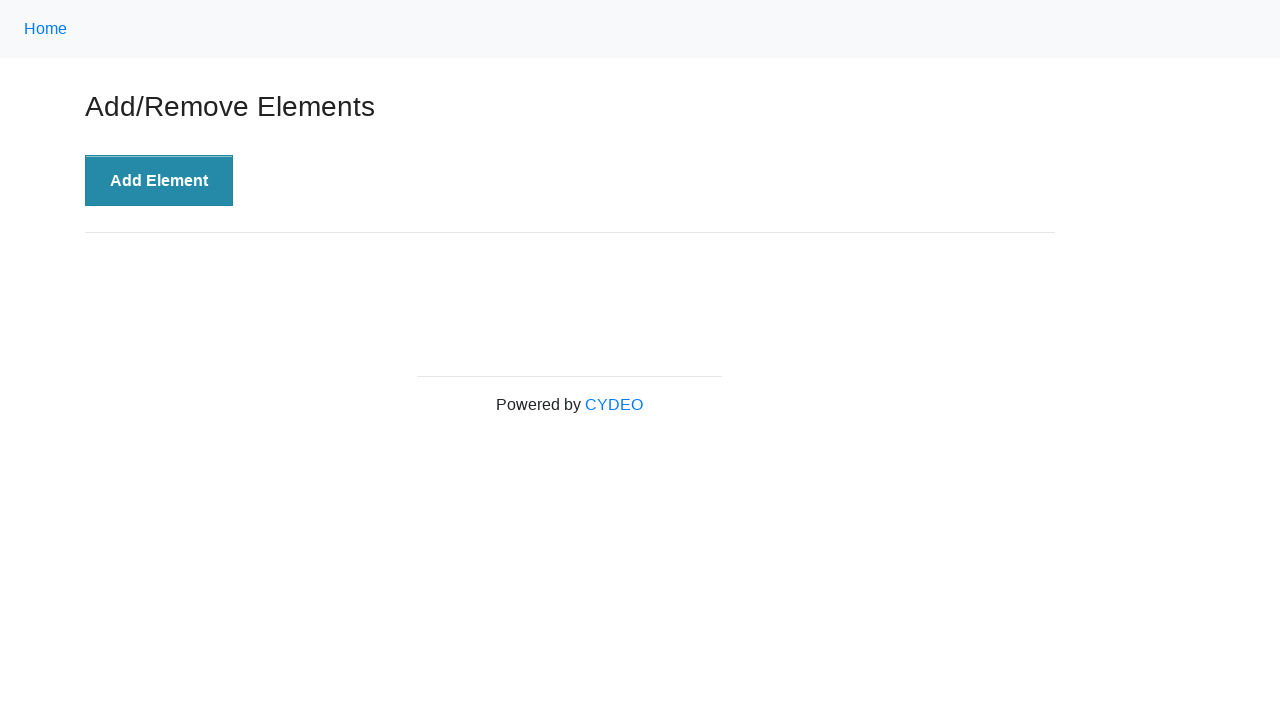

Verified Delete button element detached from DOM
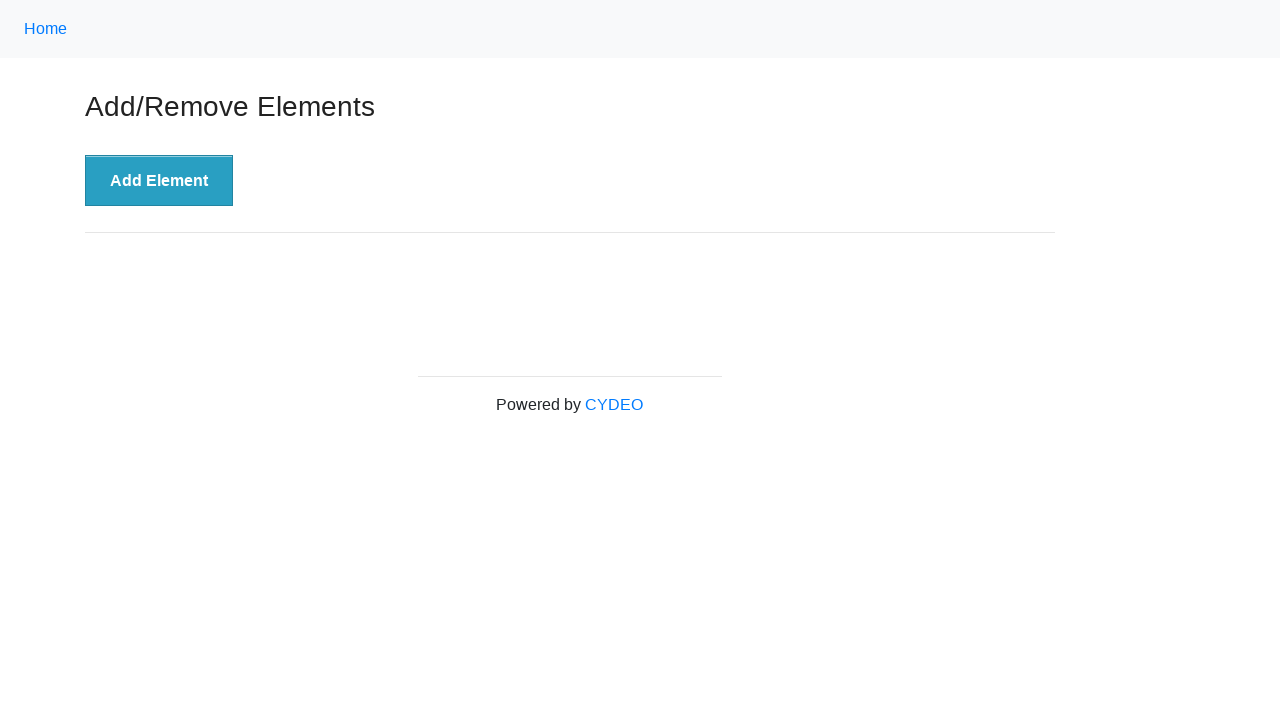

Confirmed no Delete buttons remain on page
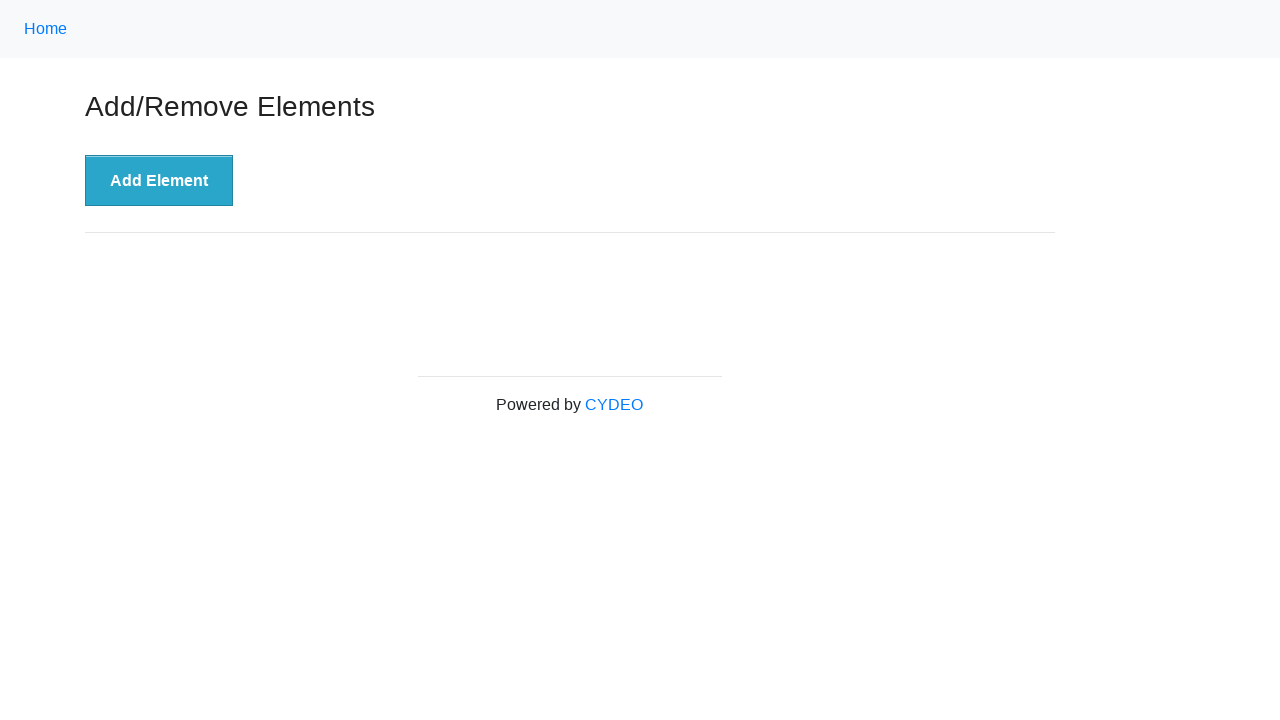

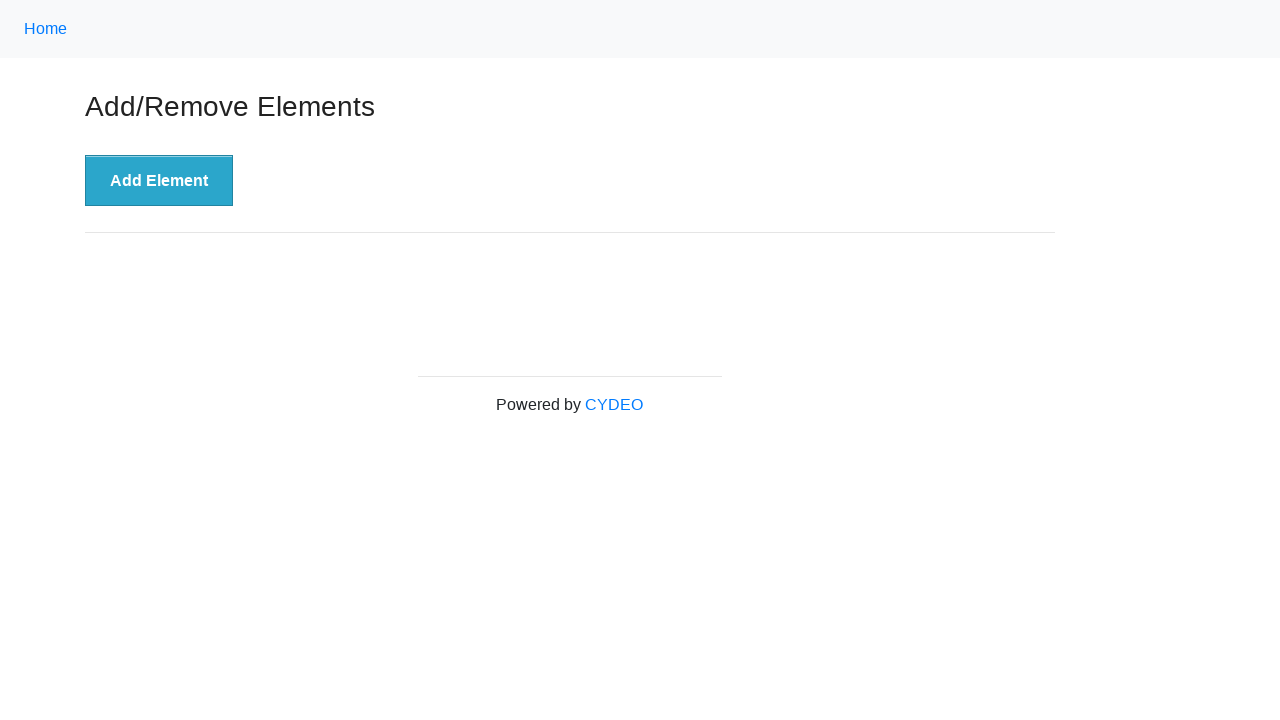